Tests button click functionality on DemoQA buttons page by clicking a button and verifying the resulting text message

Starting URL: https://demoqa.com/buttons

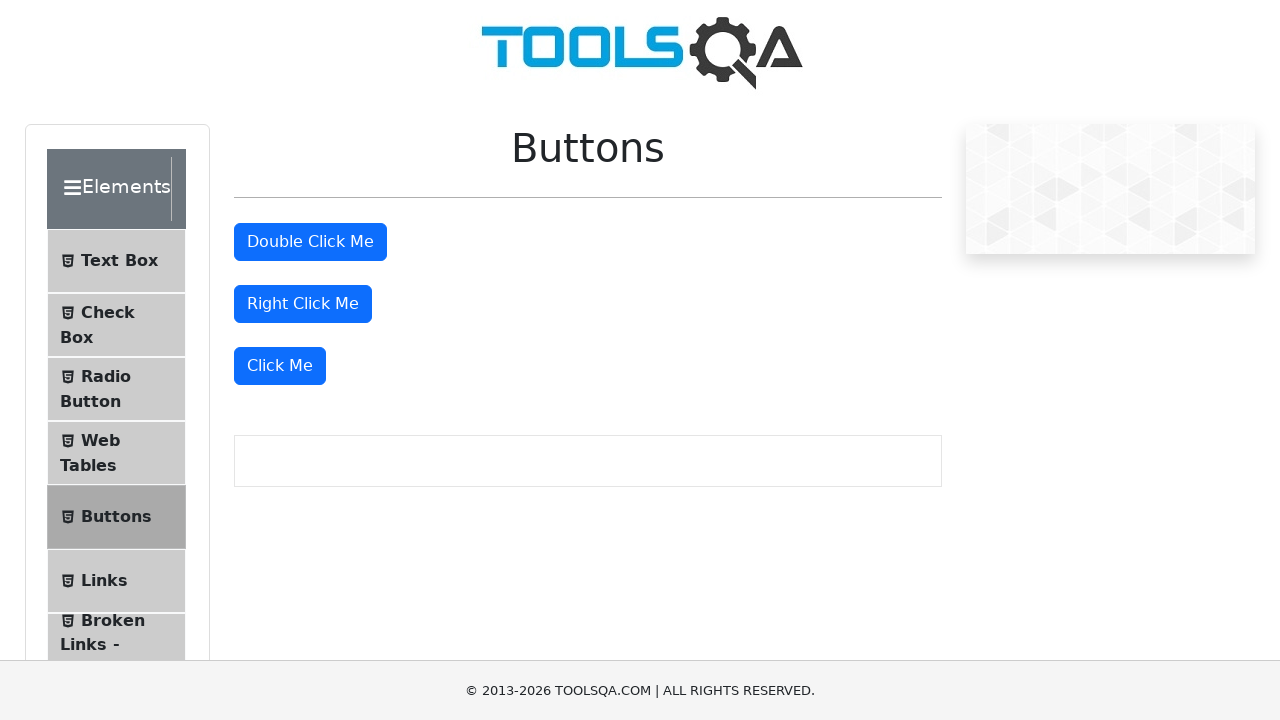

Clicked the 'Click Me' button at (280, 366) on xpath=//button[text()='Click Me']
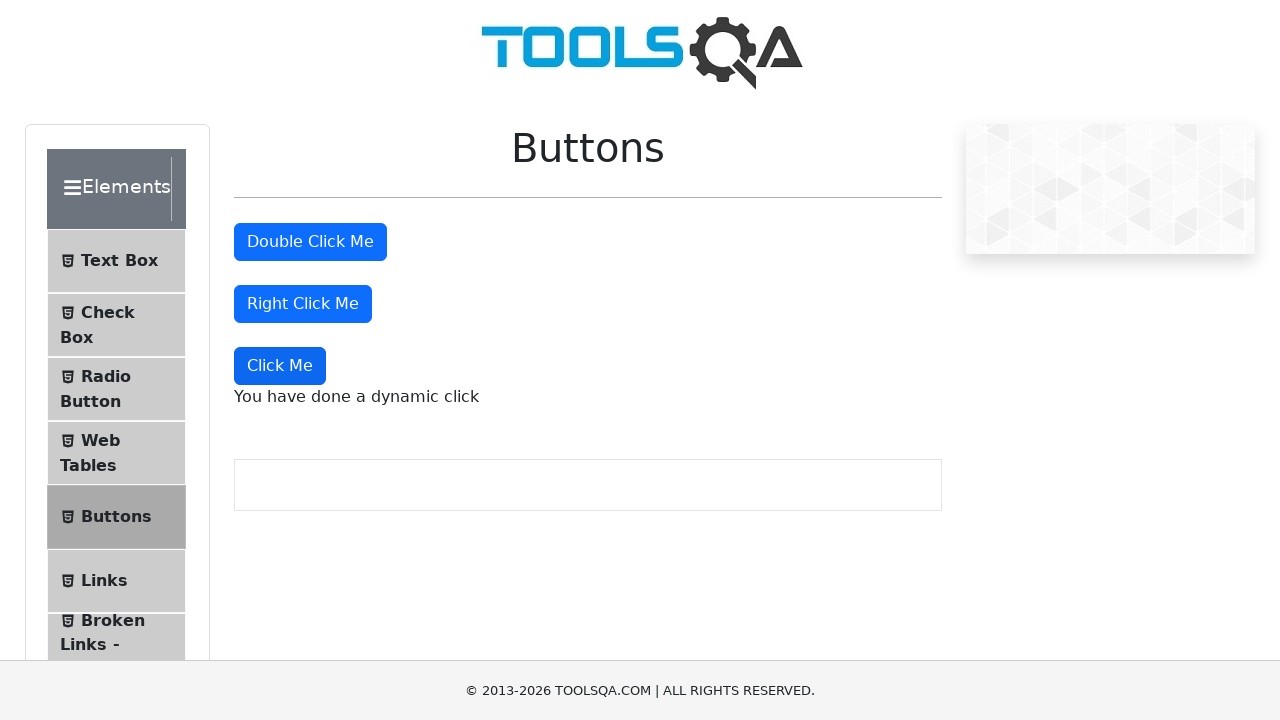

Dynamic click message appeared on page
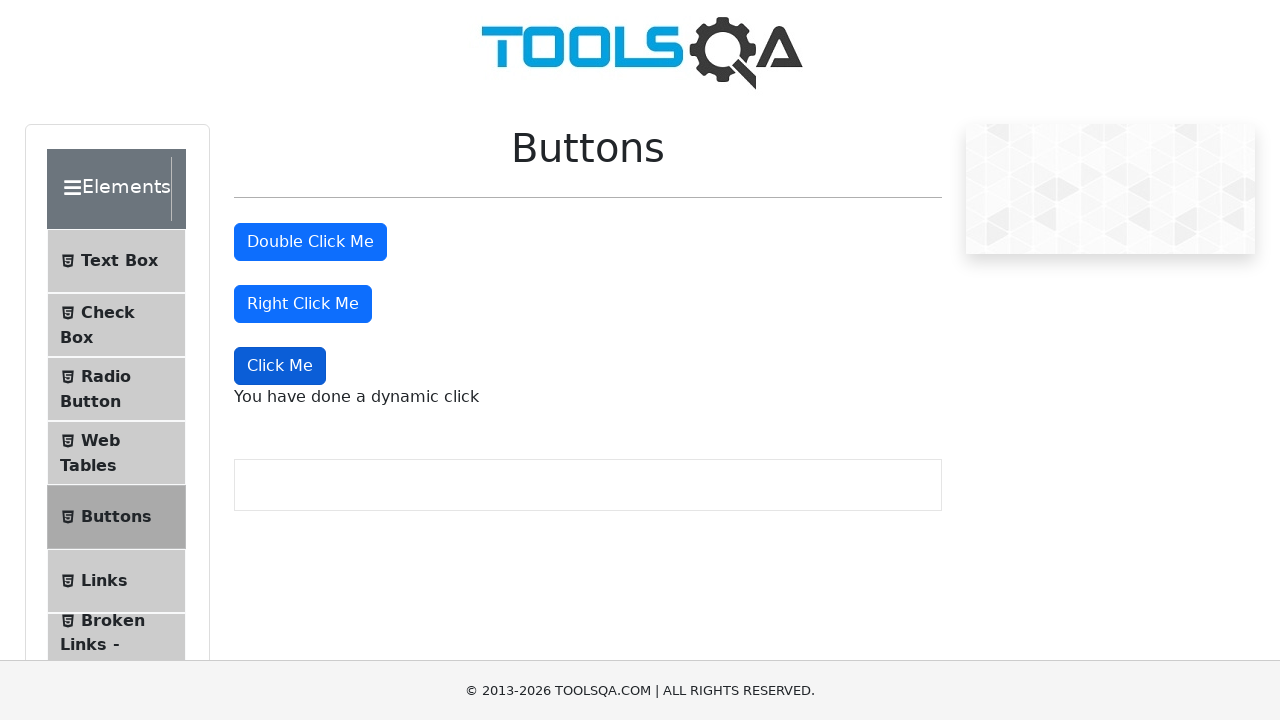

Retrieved the dynamic click message text
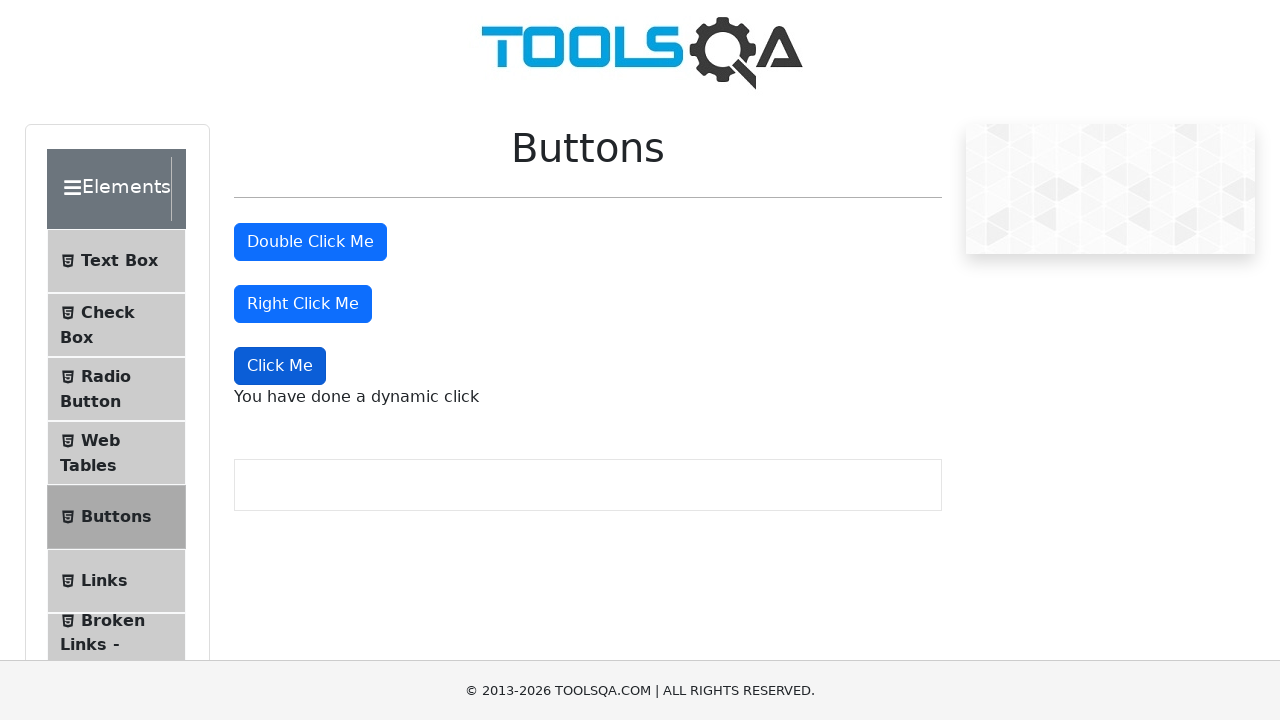

Verified dynamic click message text matches expected value
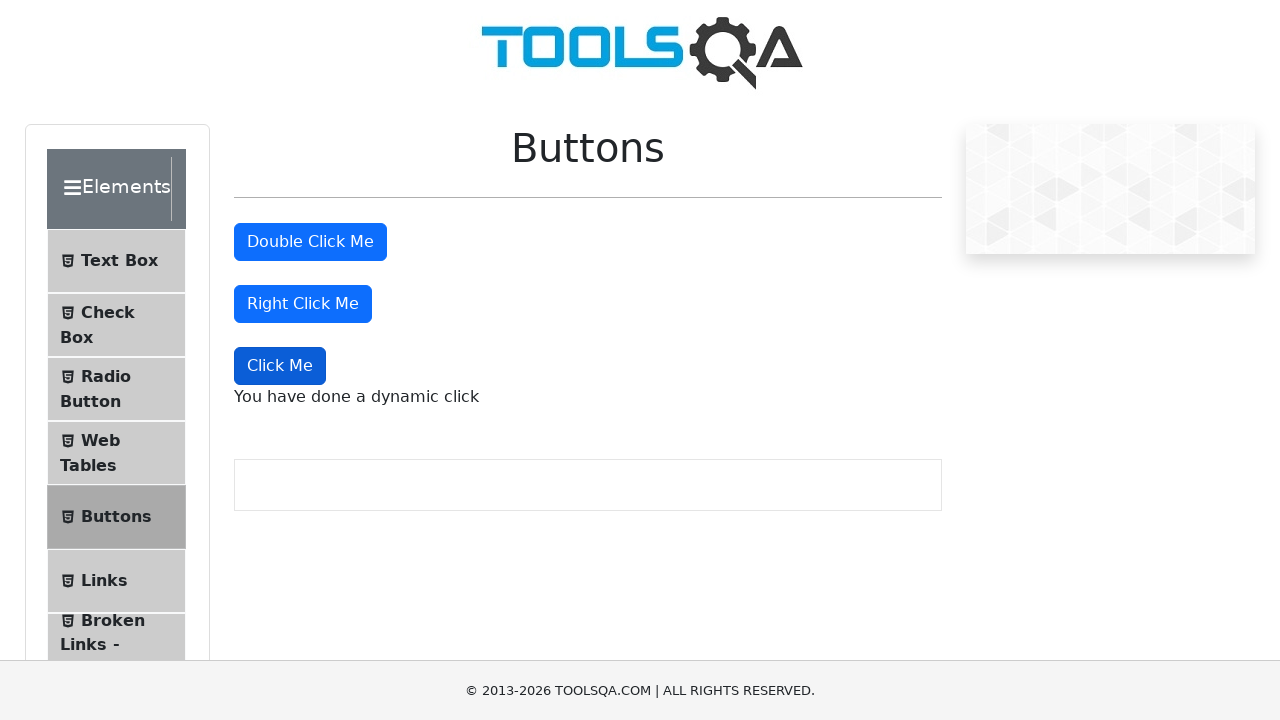

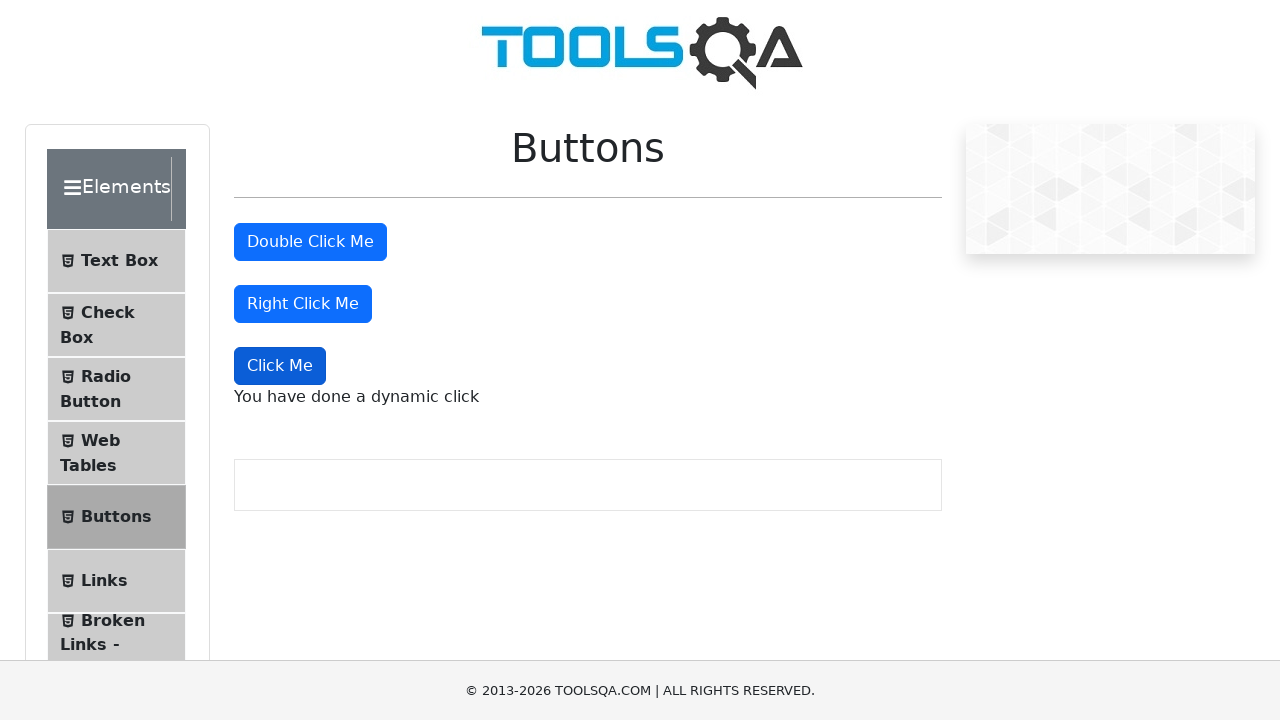